Tests adding specific vegetables (Cucumber, Broccoli, Beetroot) to a shopping cart by iterating through available products and clicking the Add to Cart button for matching items

Starting URL: https://rahulshettyacademy.com/seleniumPractise/

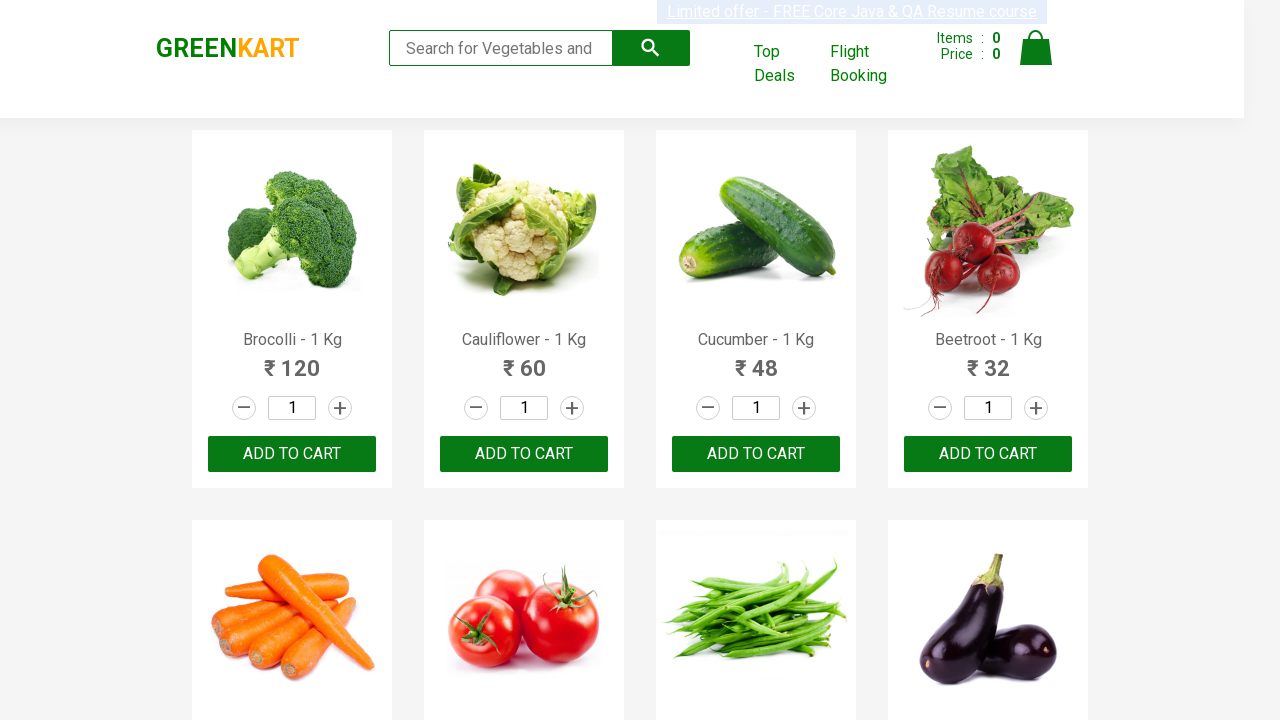

Waited for product names to load on the page
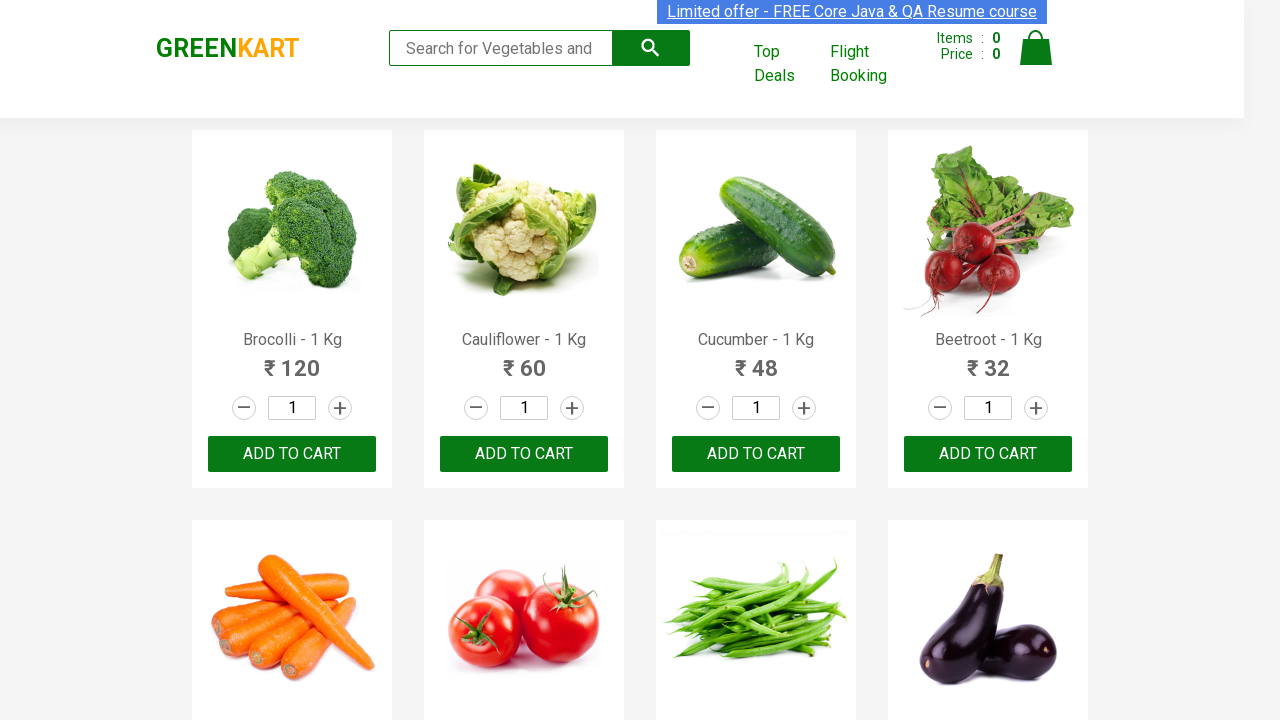

Retrieved all product name elements from the page
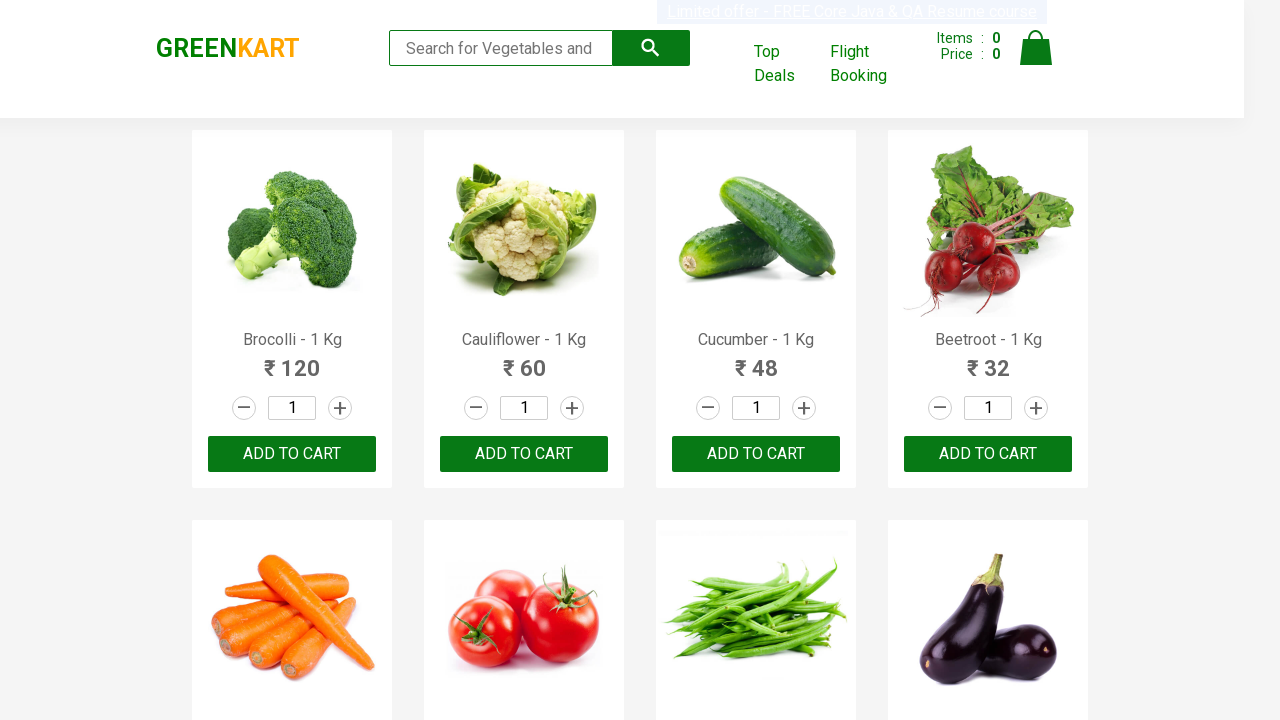

Clicked Add to Cart button for Brocolli at (292, 454) on xpath=//div[@class='product-action']/button >> nth=0
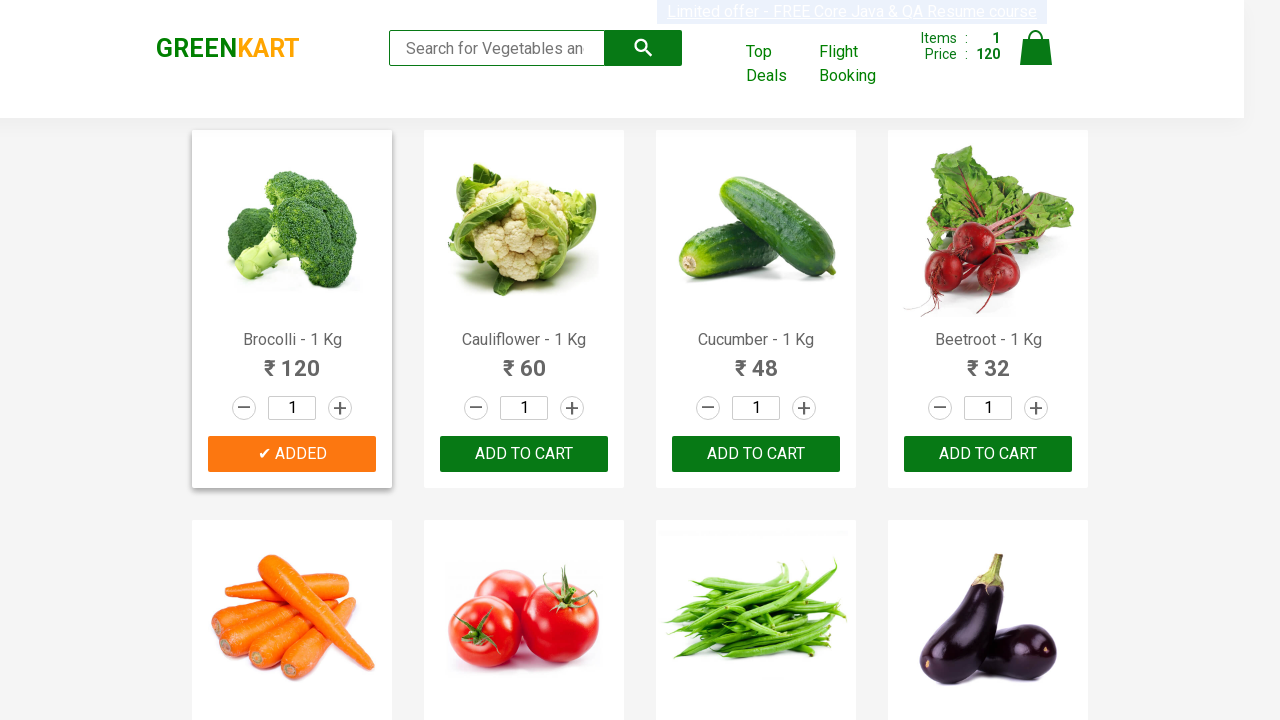

Clicked Add to Cart button for Cucumber at (756, 454) on xpath=//div[@class='product-action']/button >> nth=2
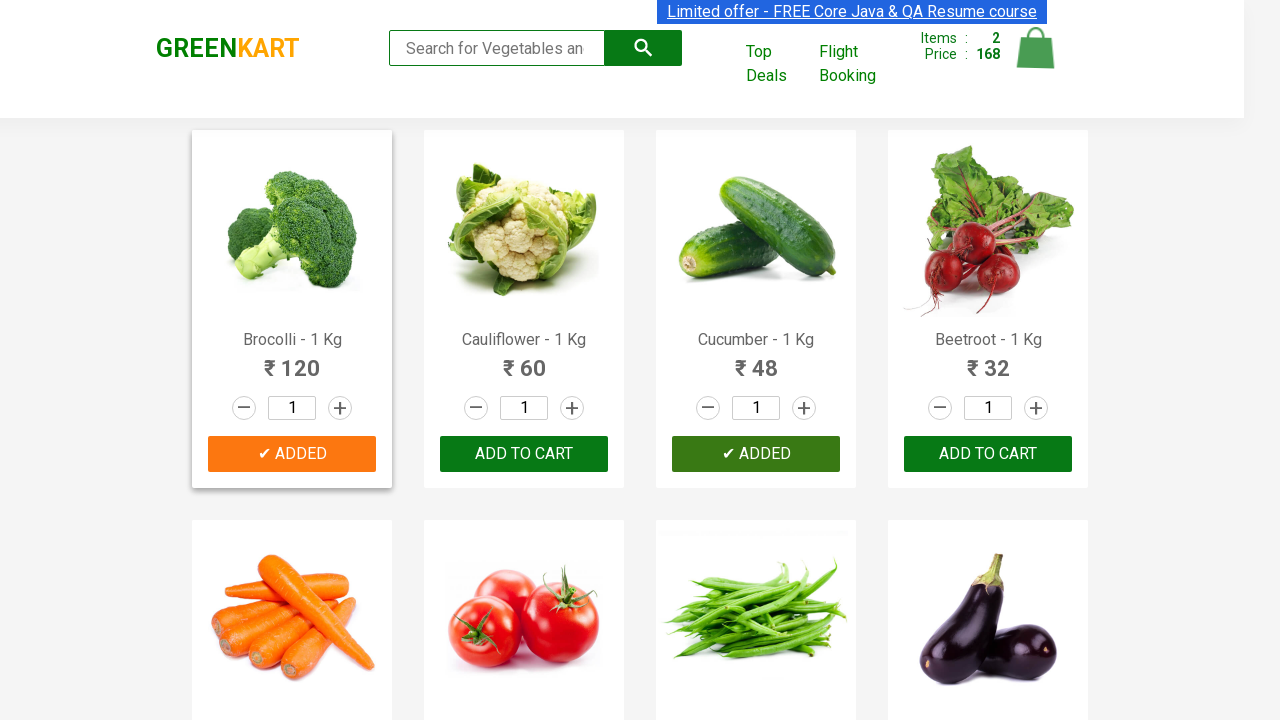

Clicked Add to Cart button for Beetroot at (988, 454) on xpath=//div[@class='product-action']/button >> nth=3
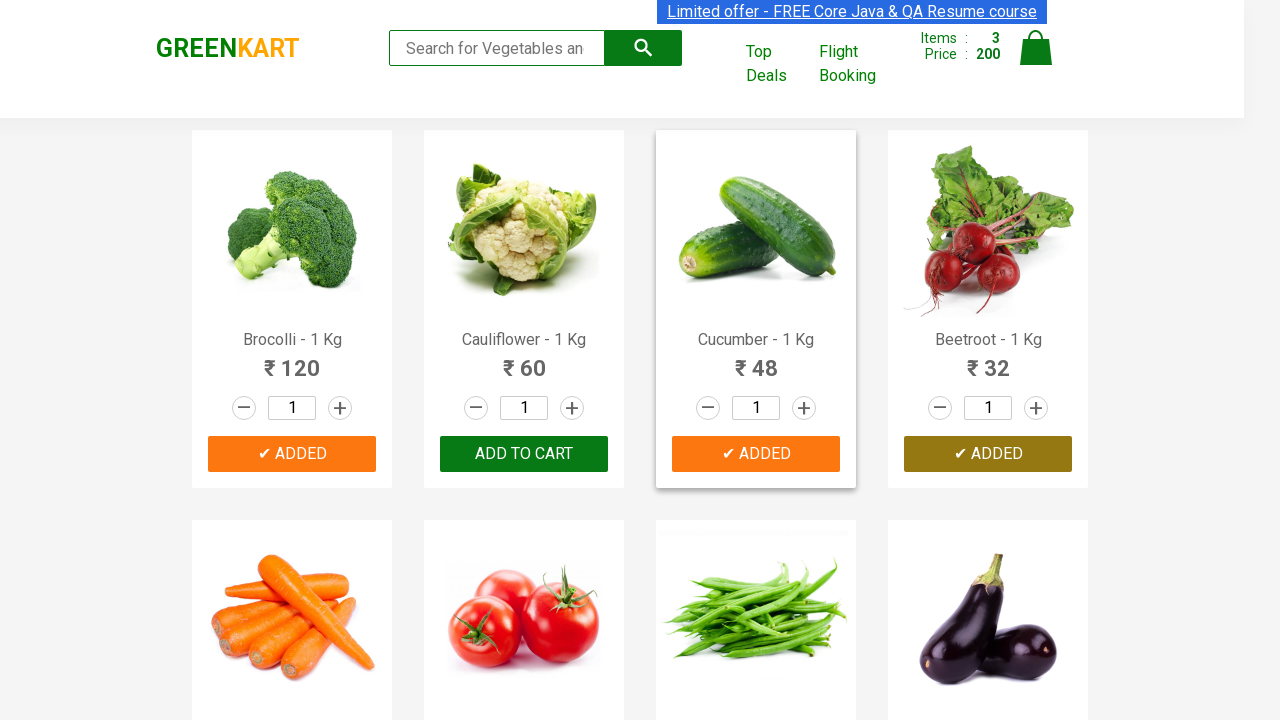

All required items (Cucumber, Broccoli, Beetroot) have been added to cart
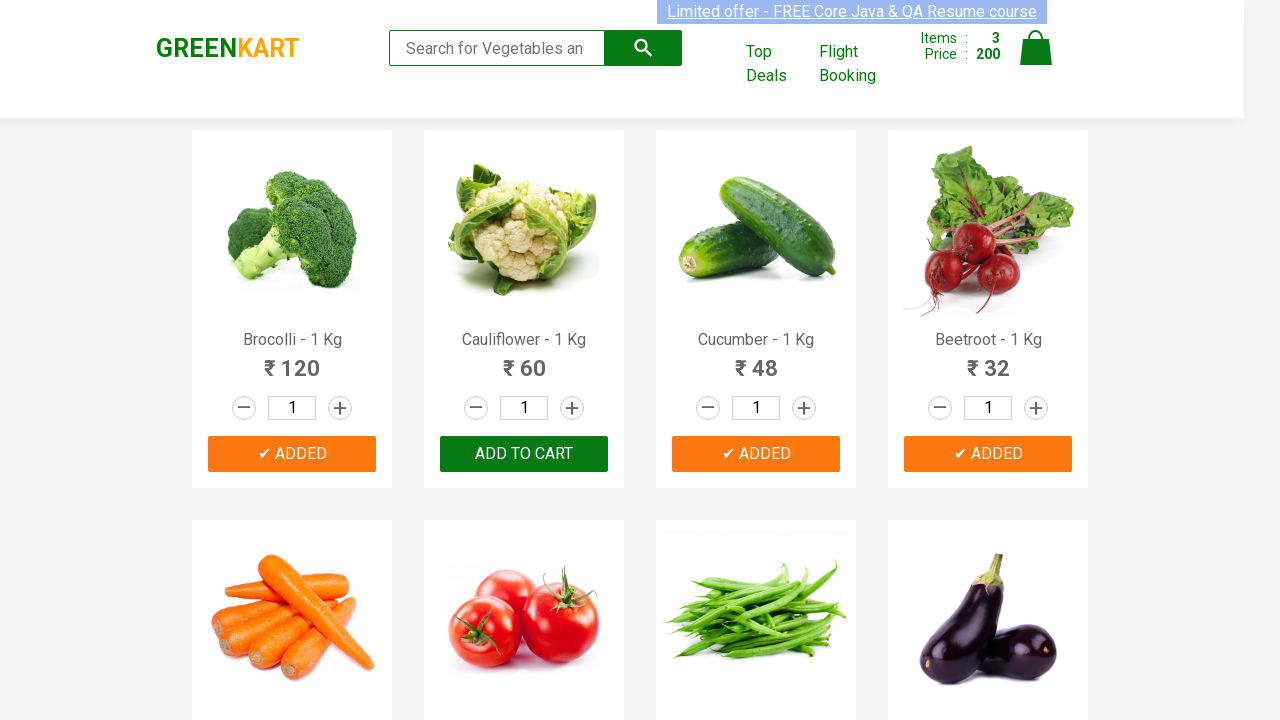

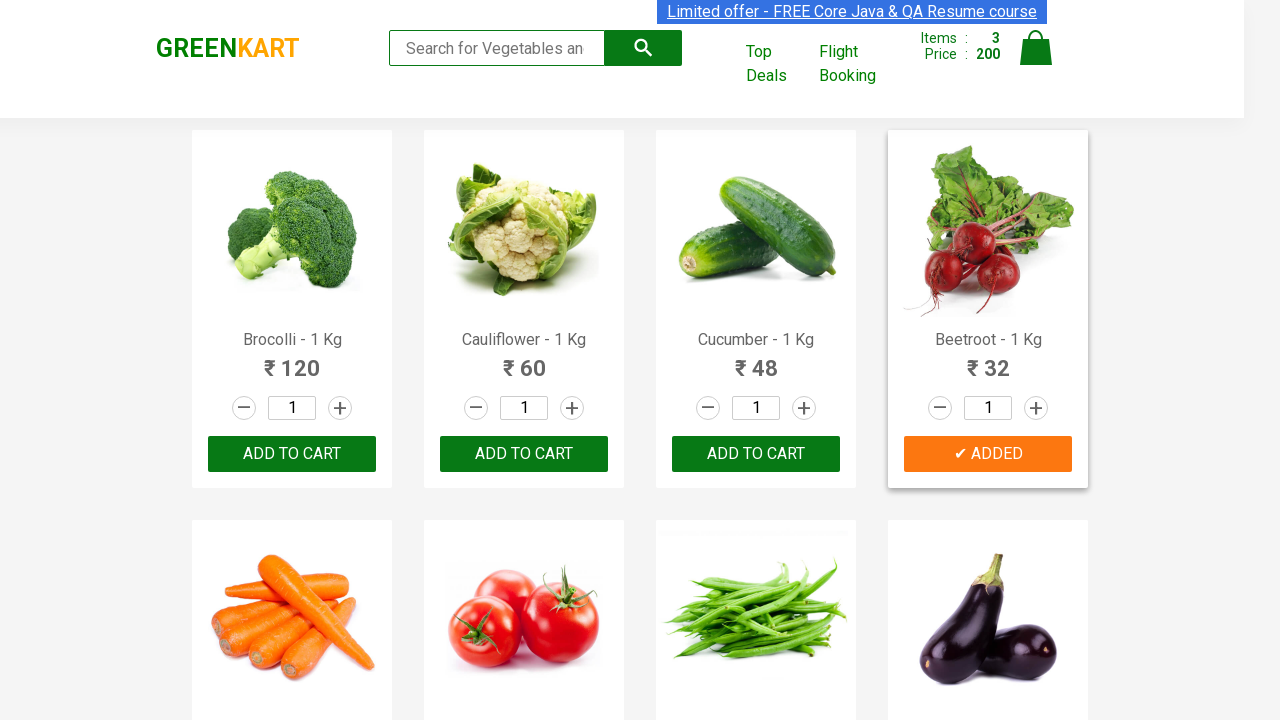